Tests dynamic form controls by verifying a text input's enabled state, clicking a toggle button to enable it, and then entering text into the input field.

Starting URL: https://v1.training-support.net/selenium/dynamic-controls

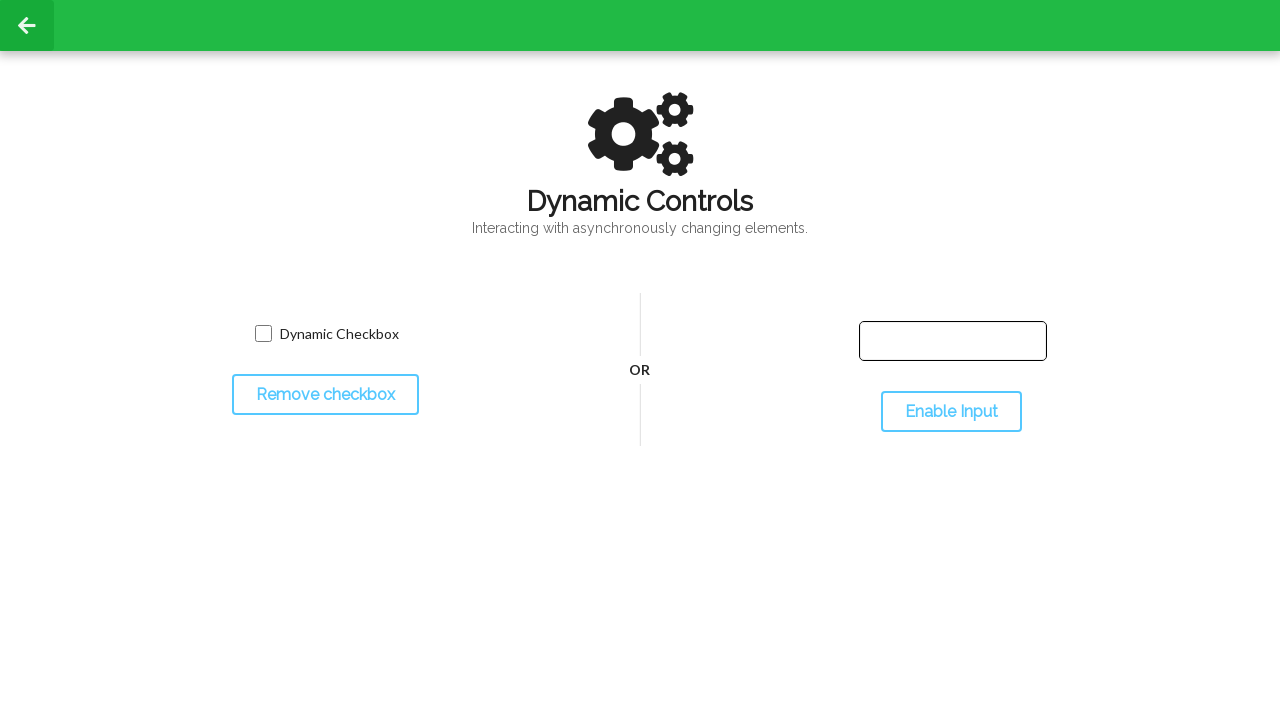

Located the input text box element
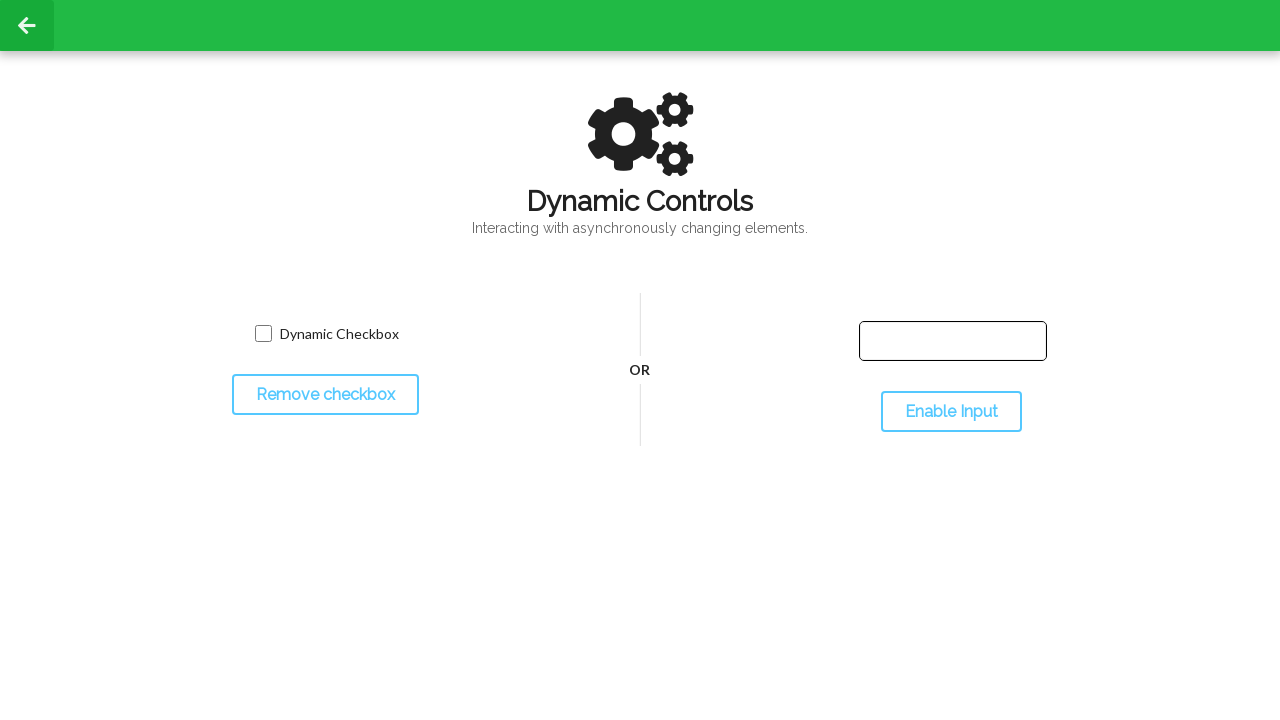

Clicked the toggle input button to enable the text box at (951, 412) on #toggleInput
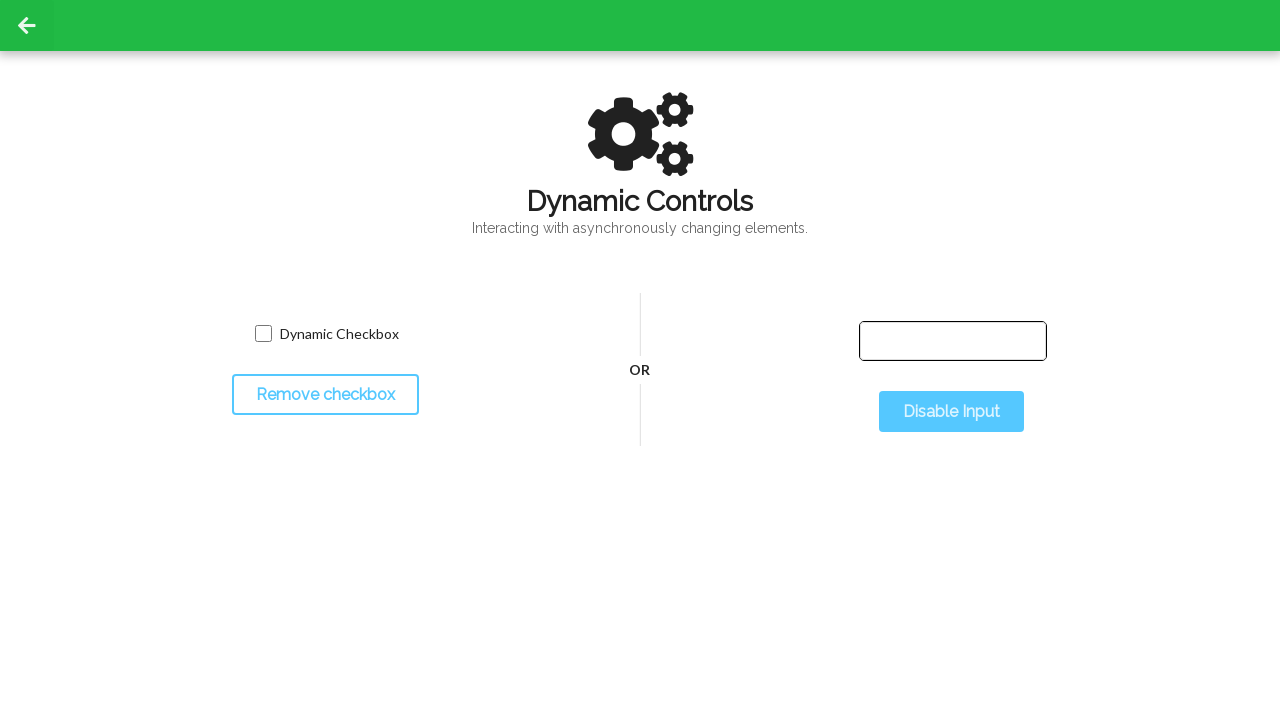

Text box is now enabled and ready for input
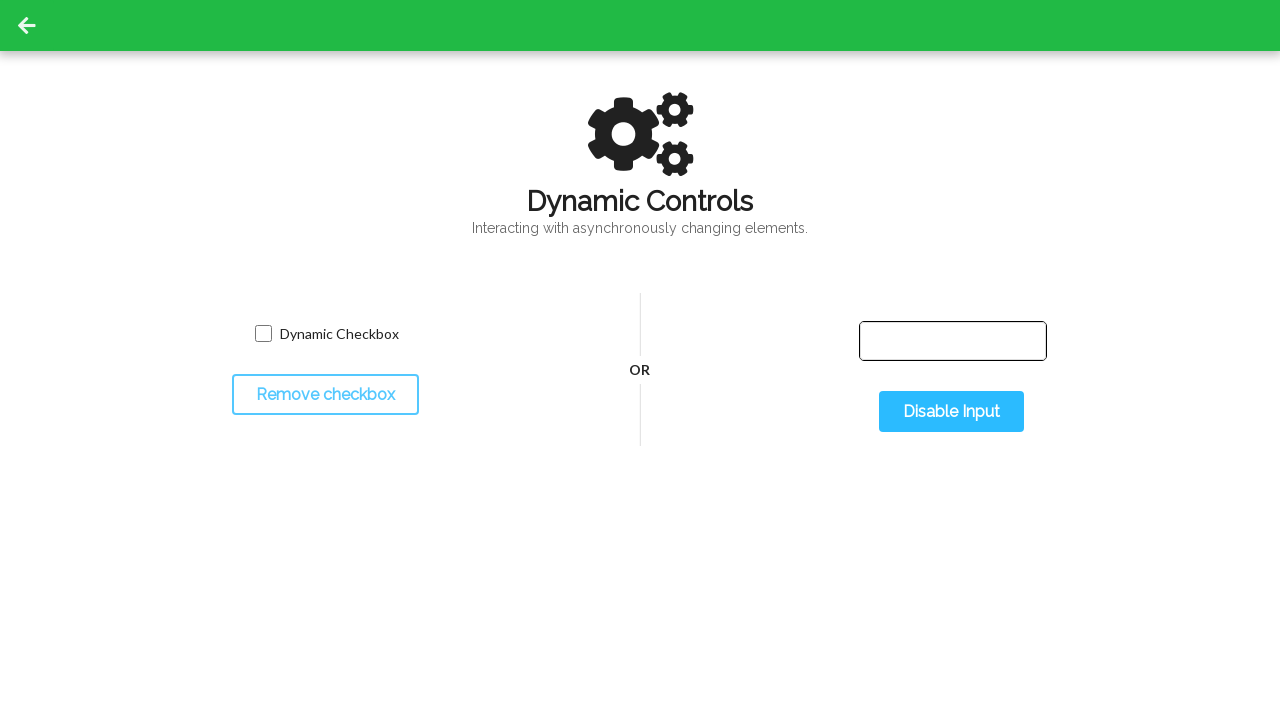

Filled text box with 'Selenium with Python' on #input-text
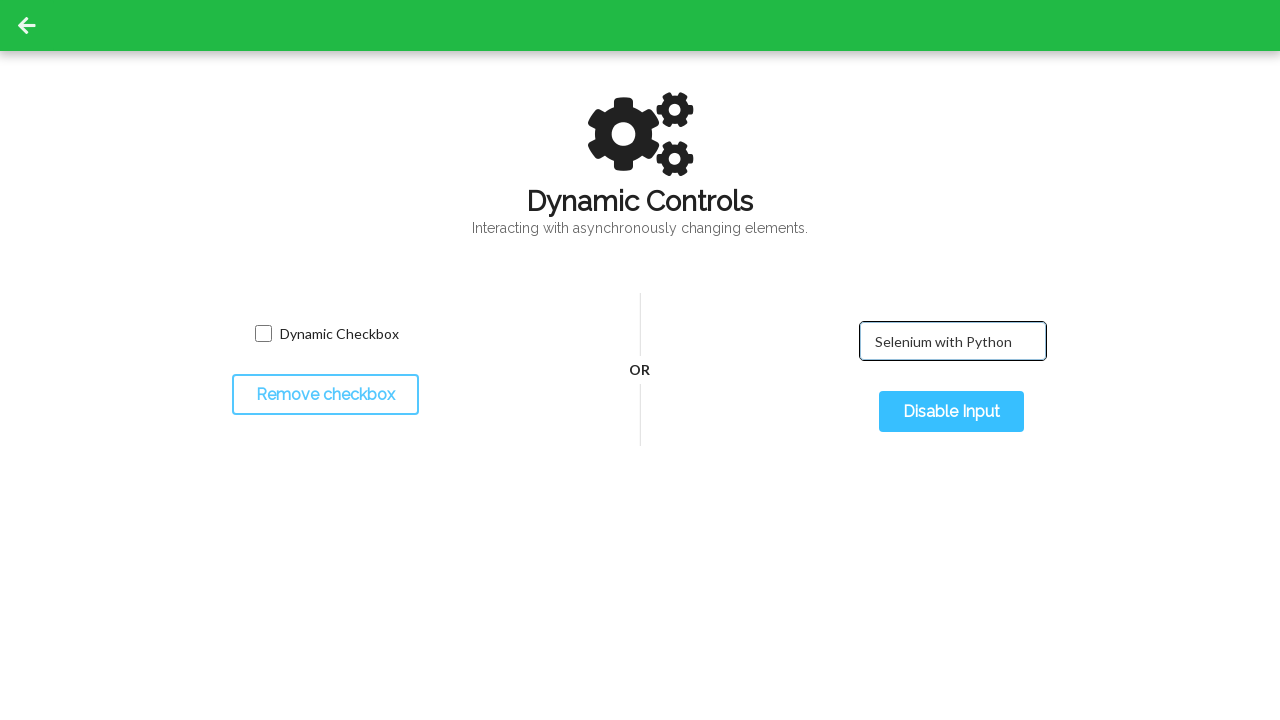

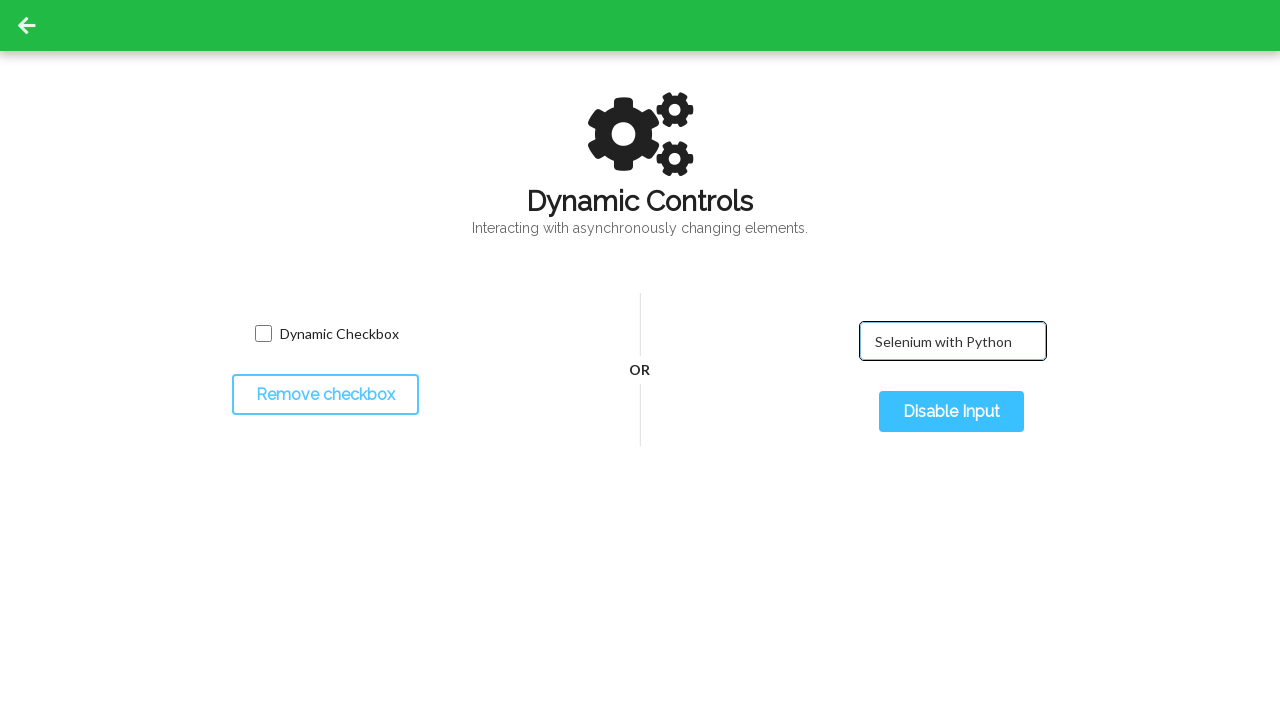